Tests the Zappos homepage search functionality by entering "Green Shoes" in the search field and submitting the search form

Starting URL: https://www.zappos.com

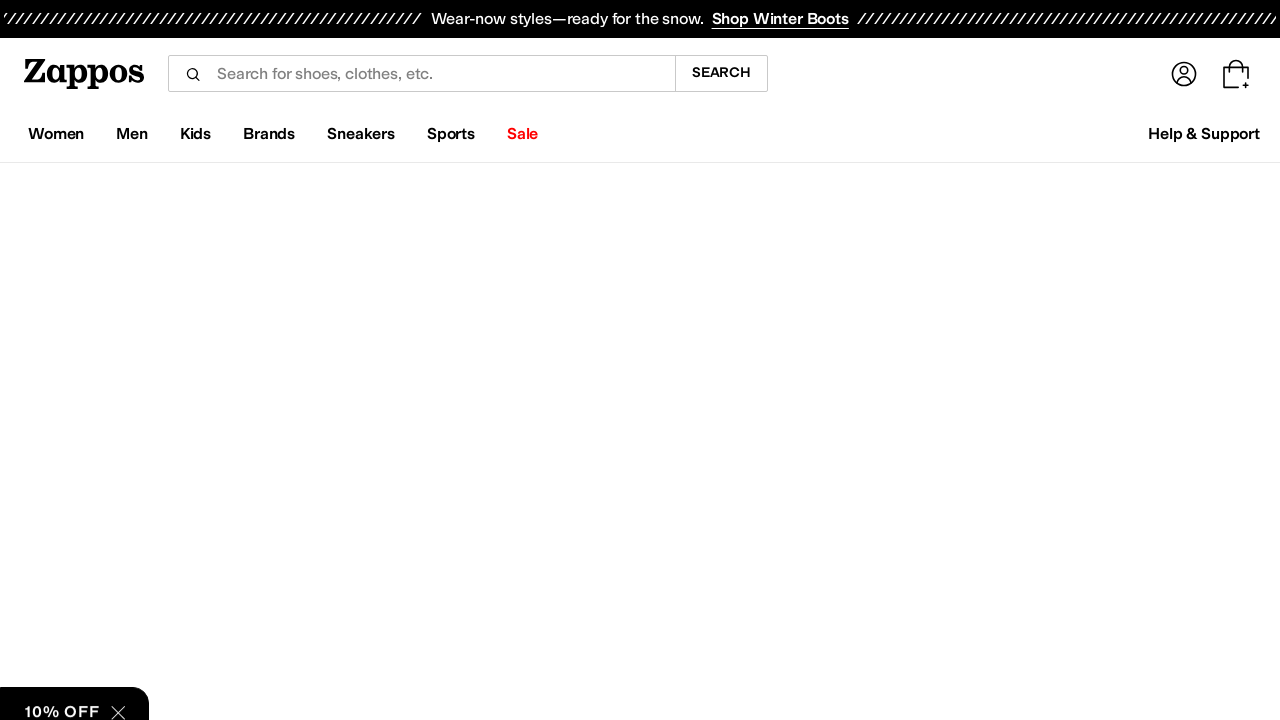

Filled search field with 'Green Shoes' on input[name='term']
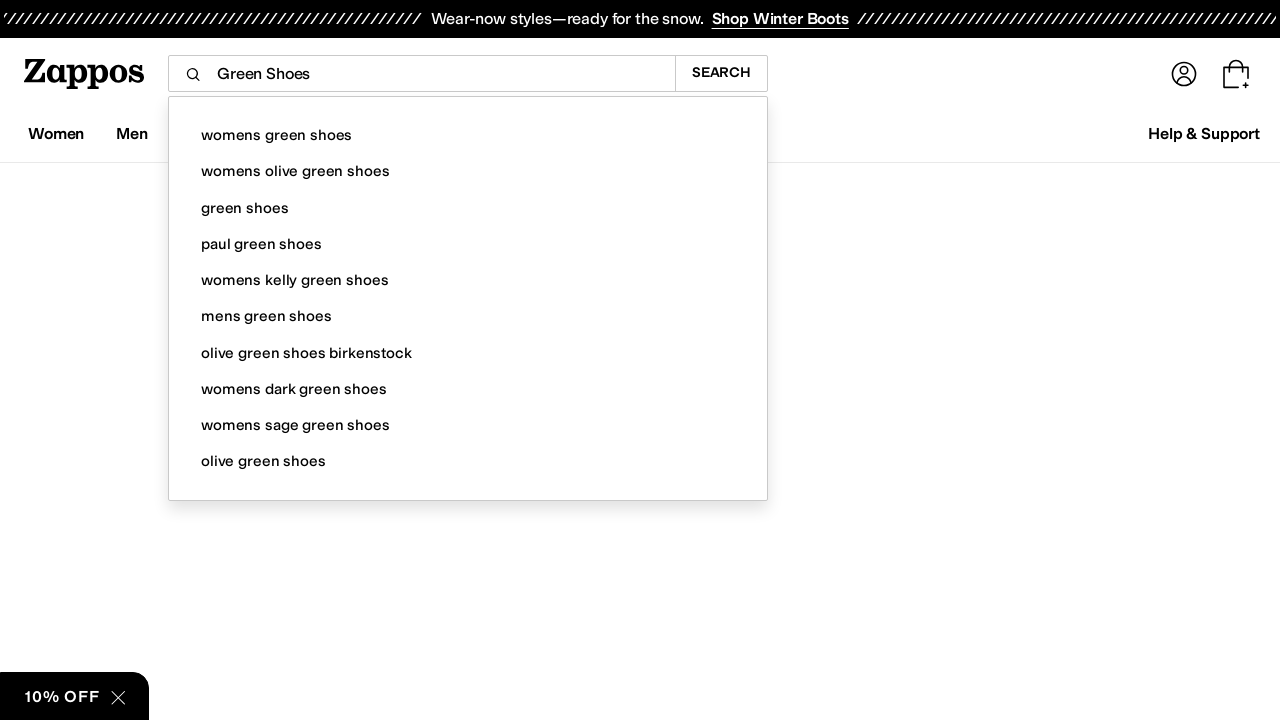

Pressed Enter to submit the search form on input[name='term']
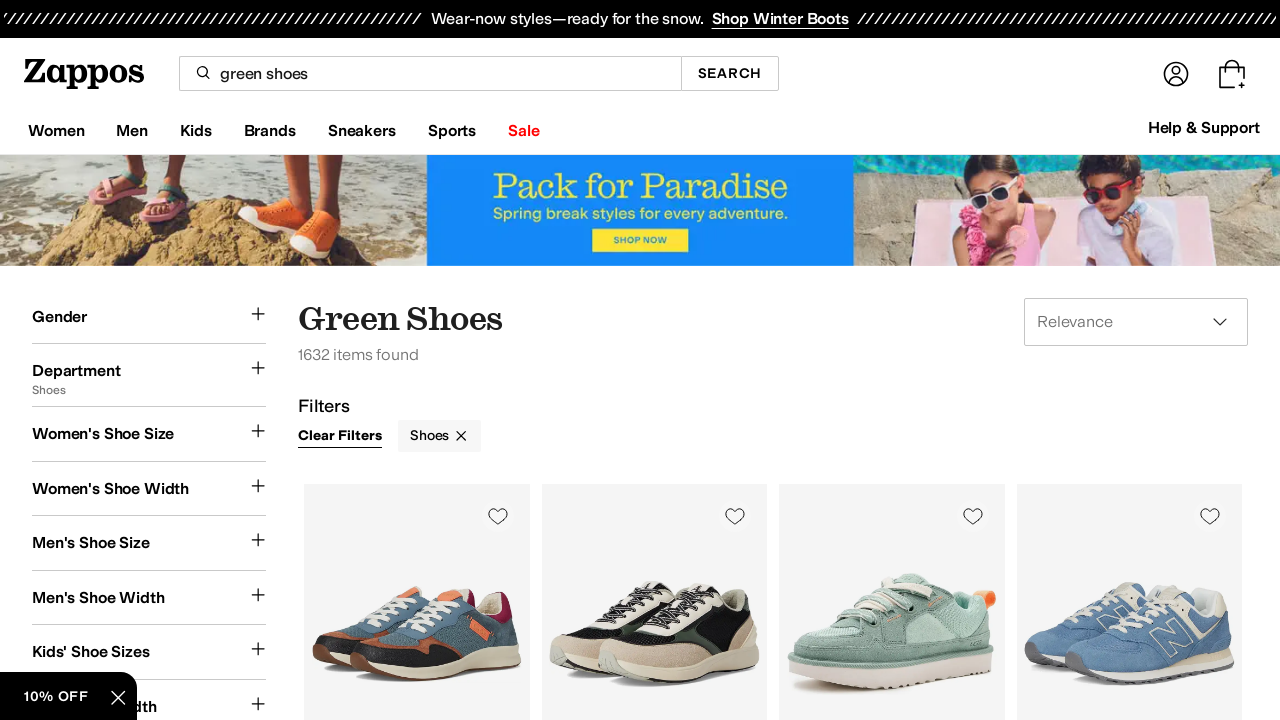

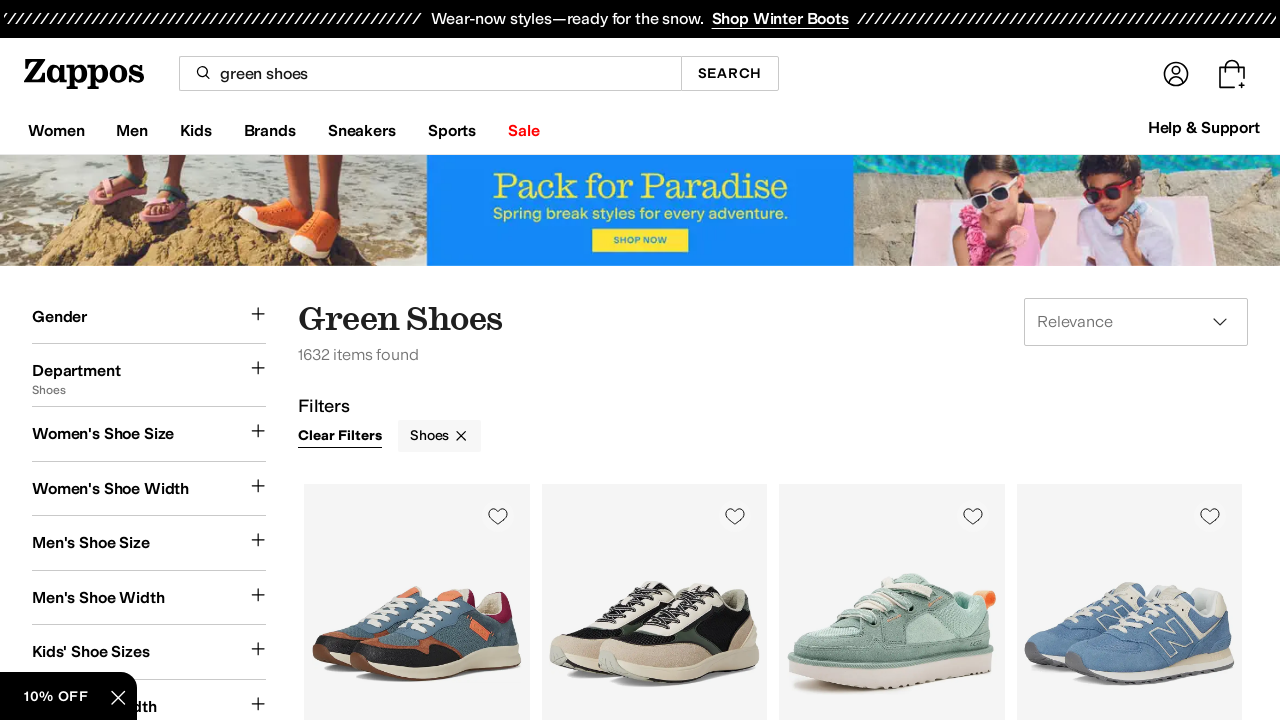